Tests auto-suggestive dropdown functionality by typing a partial search term and selecting a matching option from the suggestions list

Starting URL: https://rahulshettyacademy.com/dropdownsPractise/

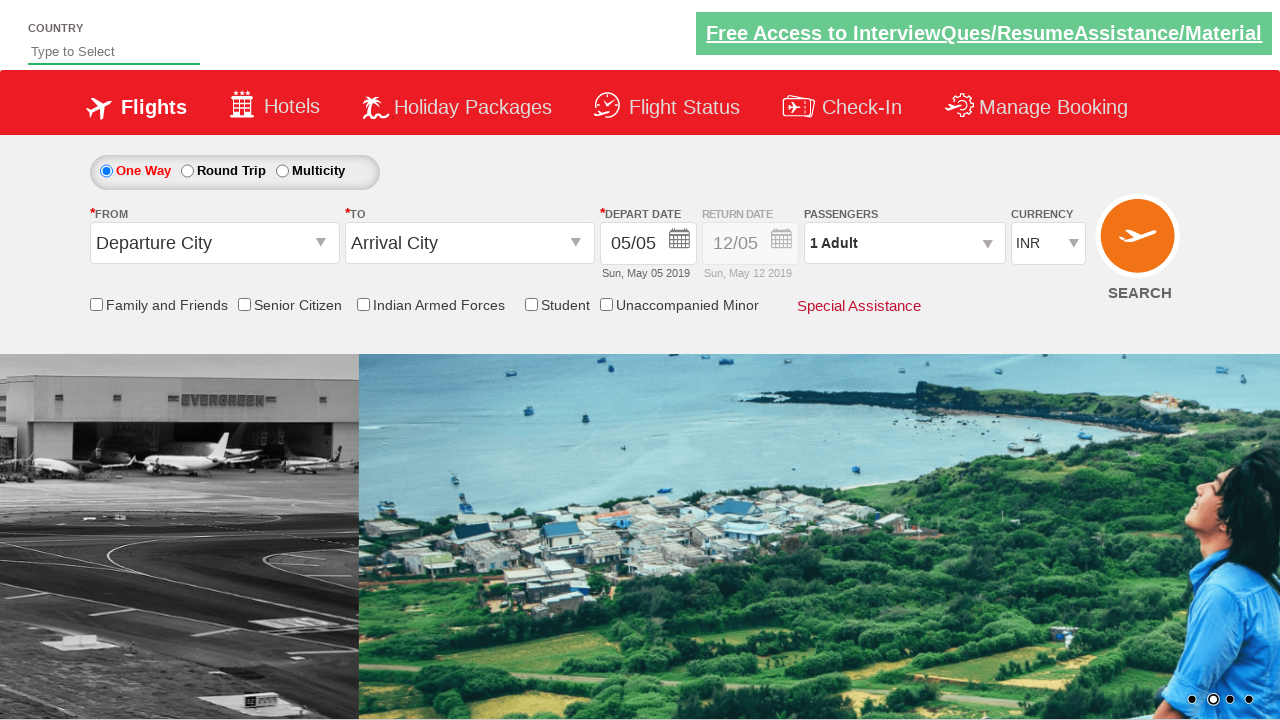

Typed 'ind' in autosuggest field to trigger dropdown on #autosuggest
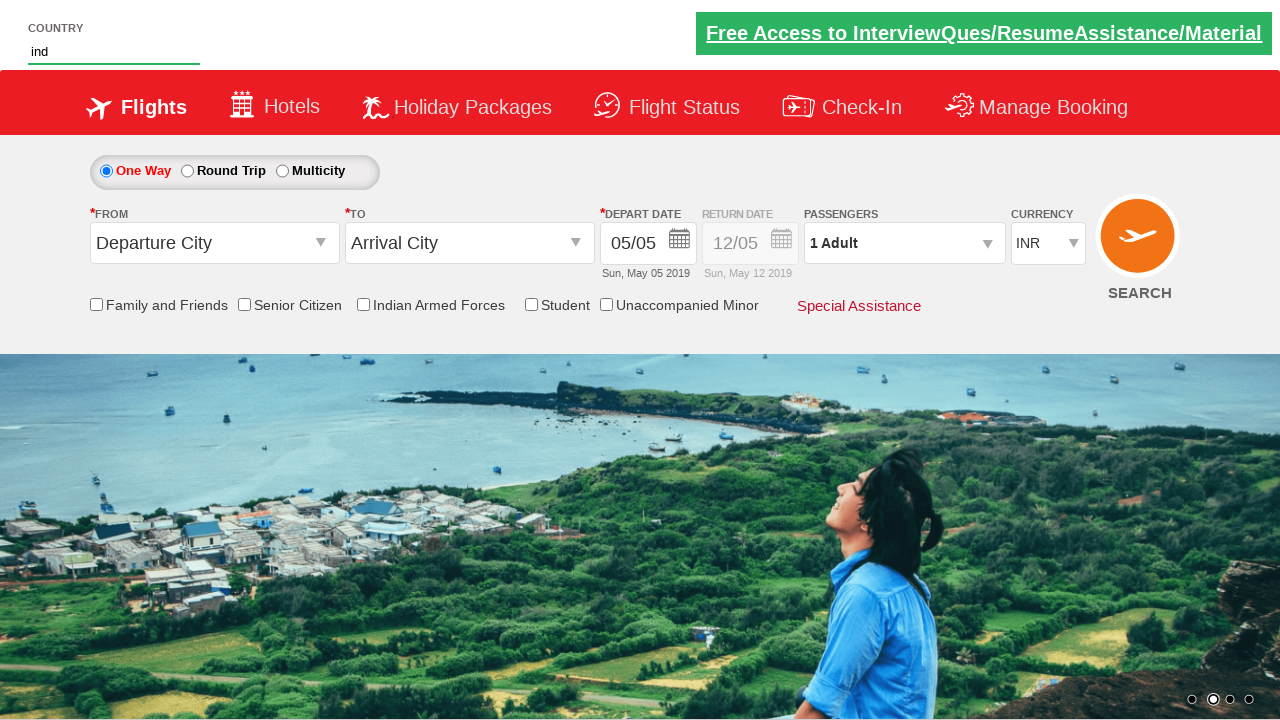

Dropdown suggestions appeared and loaded
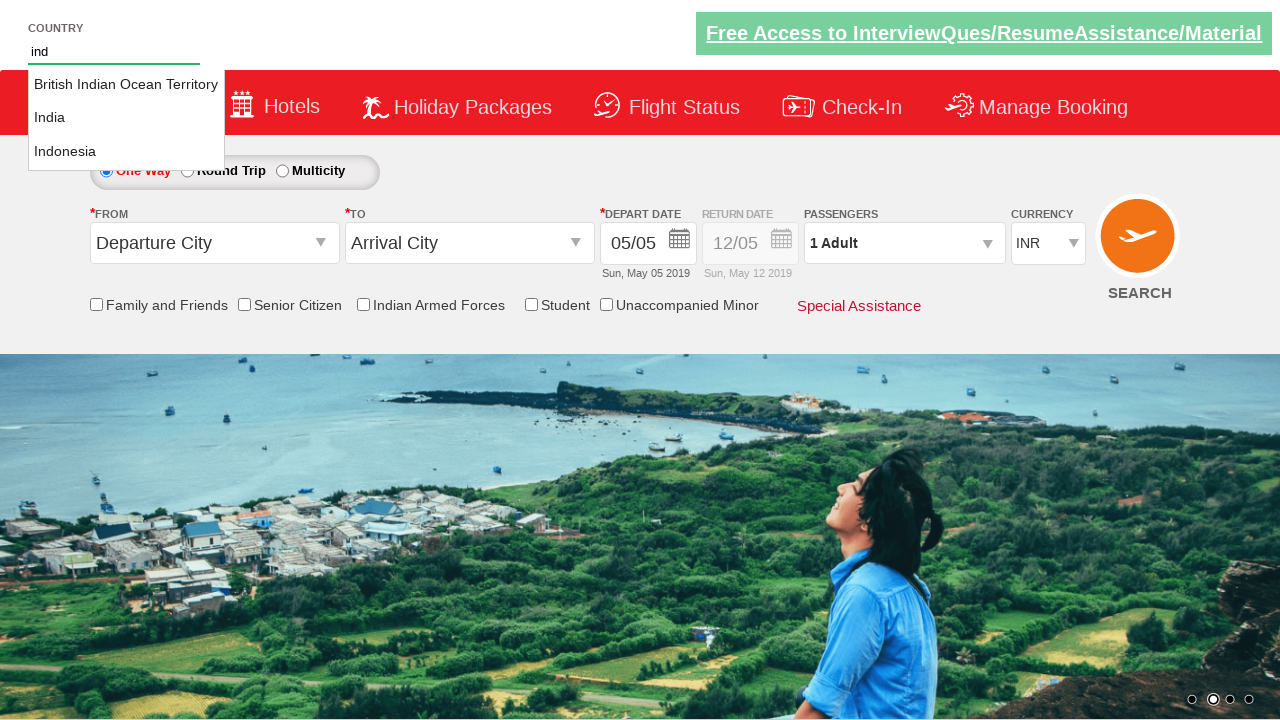

Retrieved all suggestion options from dropdown
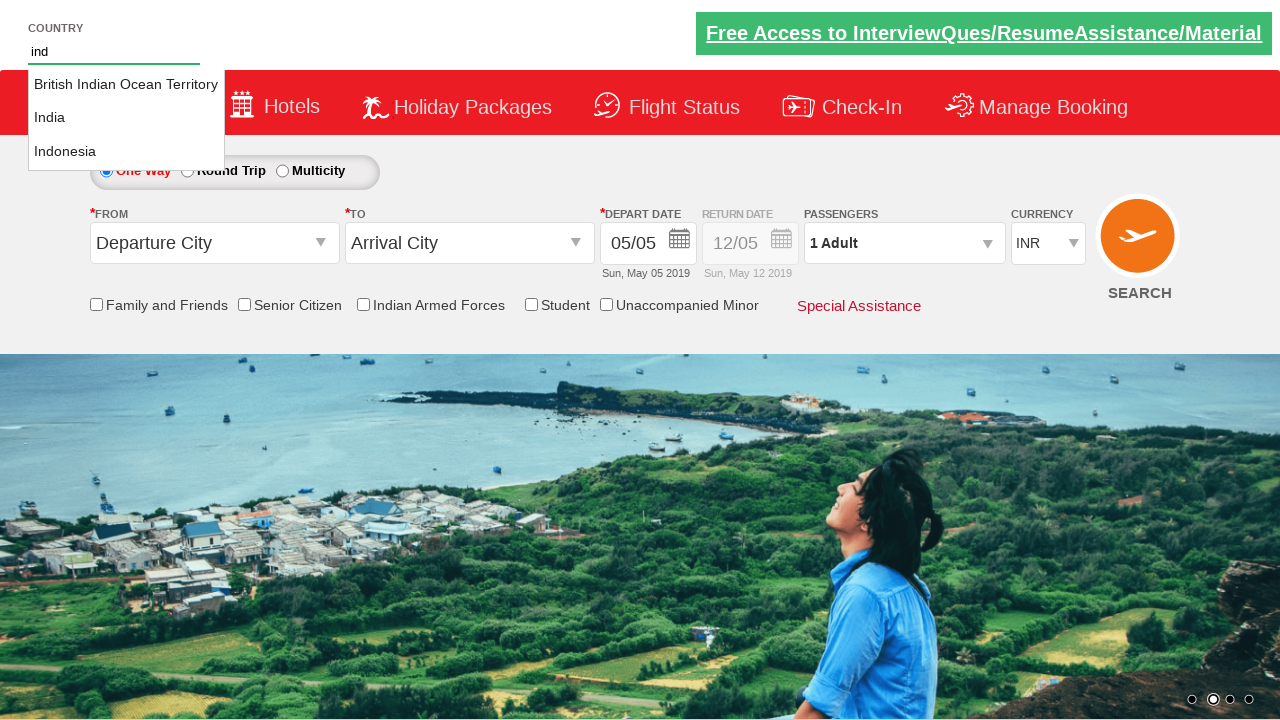

Selected 'India' from dropdown suggestions at (126, 118) on li.ui-menu-item a >> nth=1
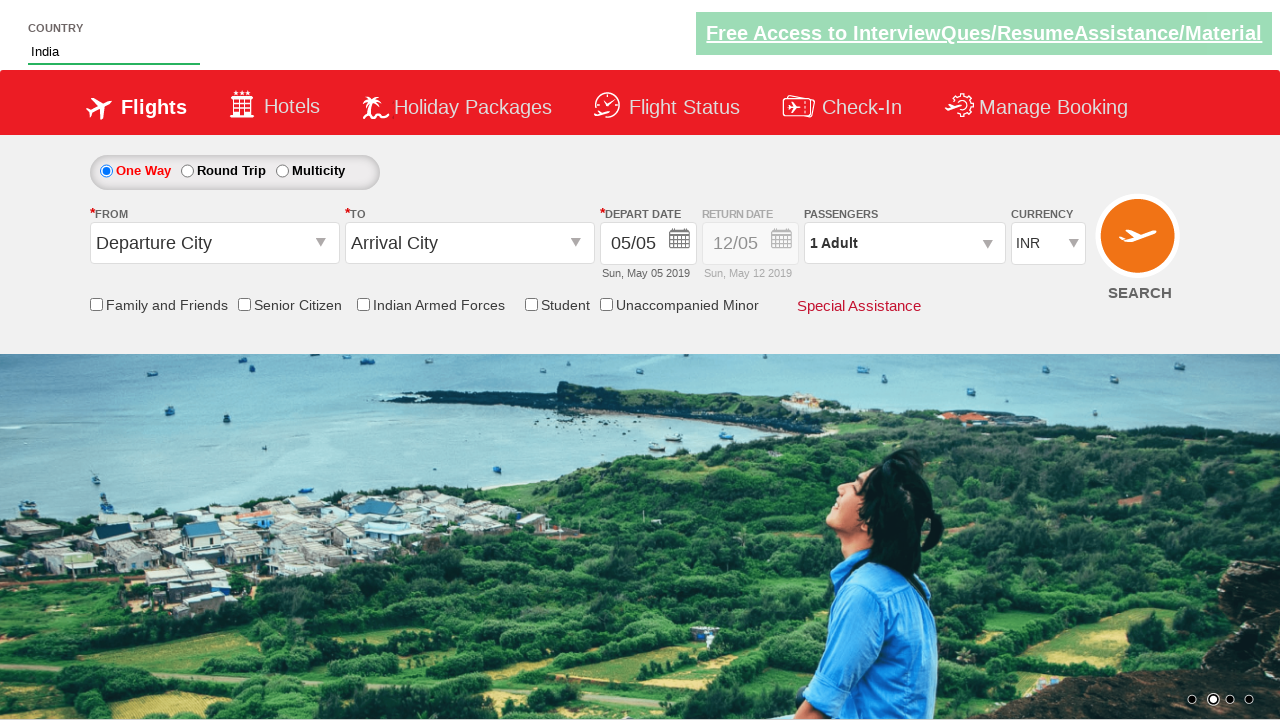

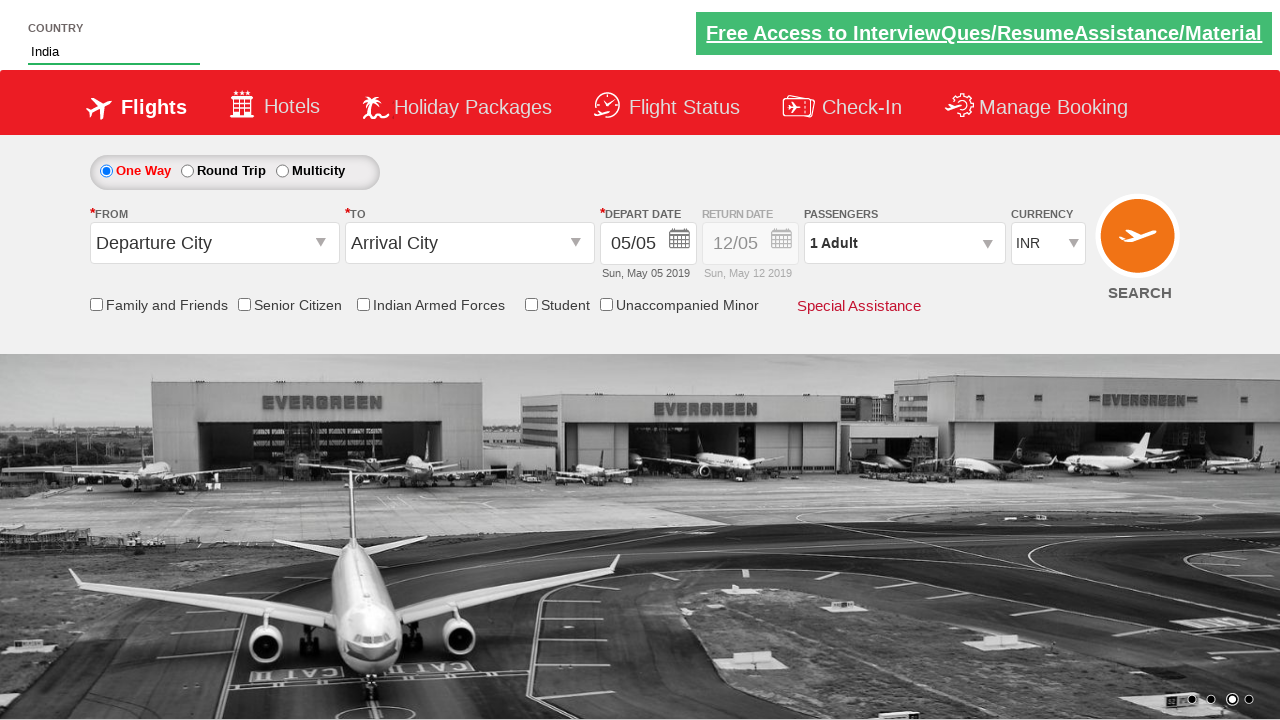